Tests that todo data persists after page reload

Starting URL: https://demo.playwright.dev/todomvc

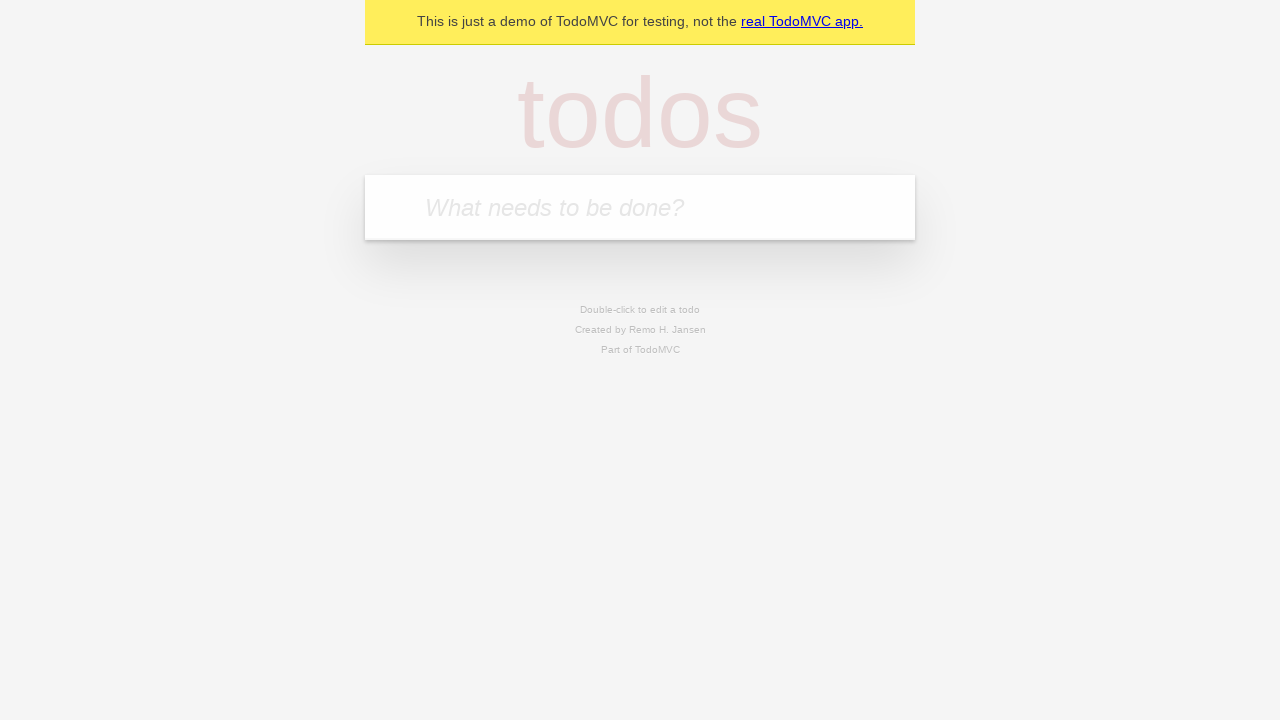

Filled todo input with 'buy some cheese' on internal:attr=[placeholder="What needs to be done?"i]
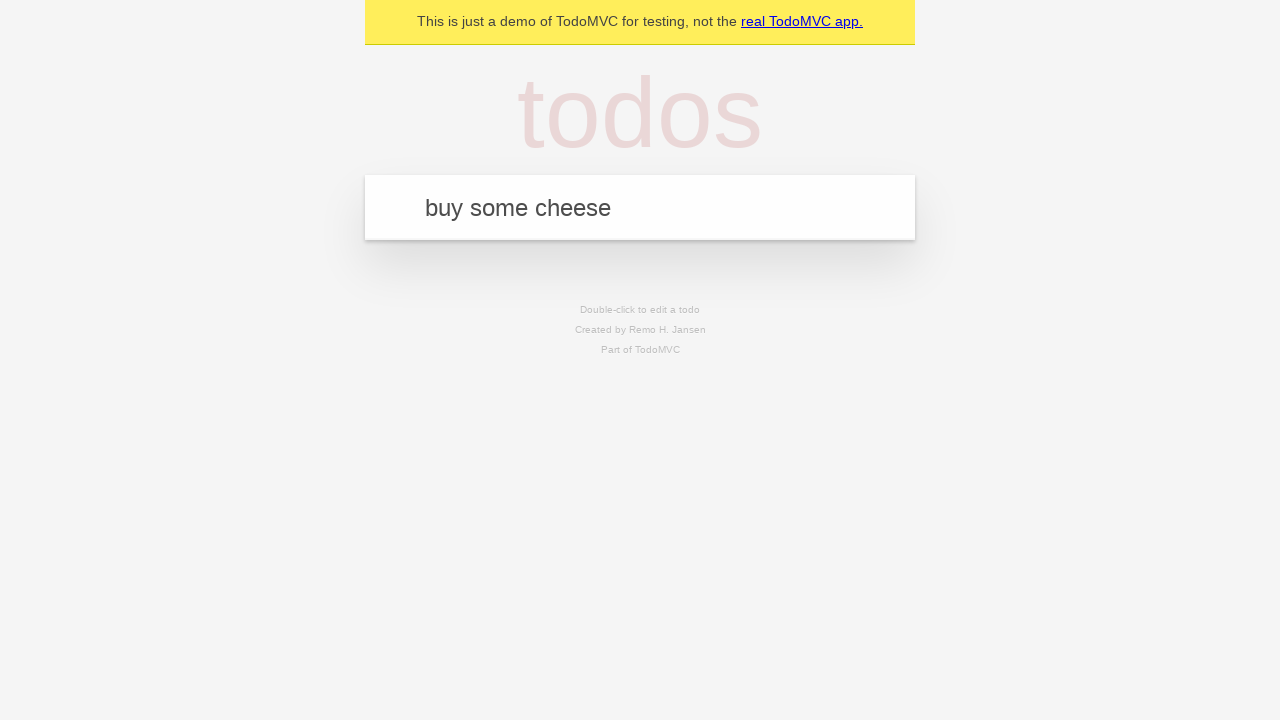

Pressed Enter to add first todo item on internal:attr=[placeholder="What needs to be done?"i]
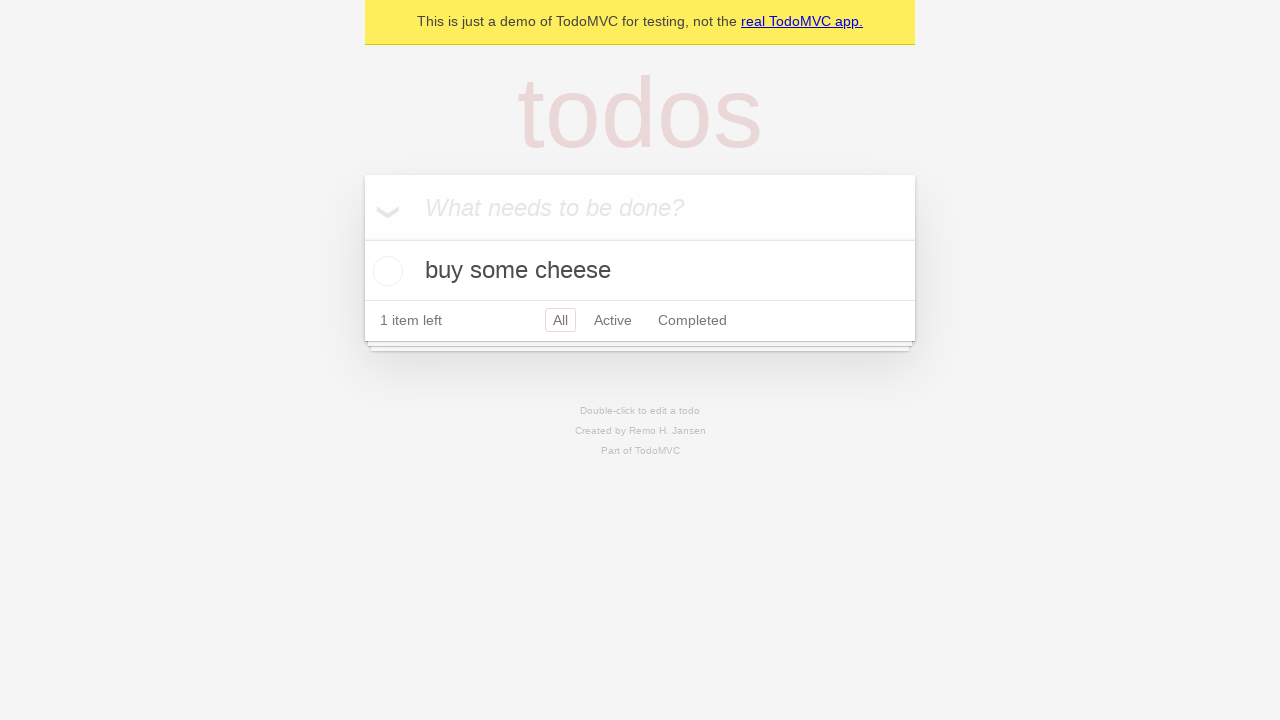

Filled todo input with 'feed the cat' on internal:attr=[placeholder="What needs to be done?"i]
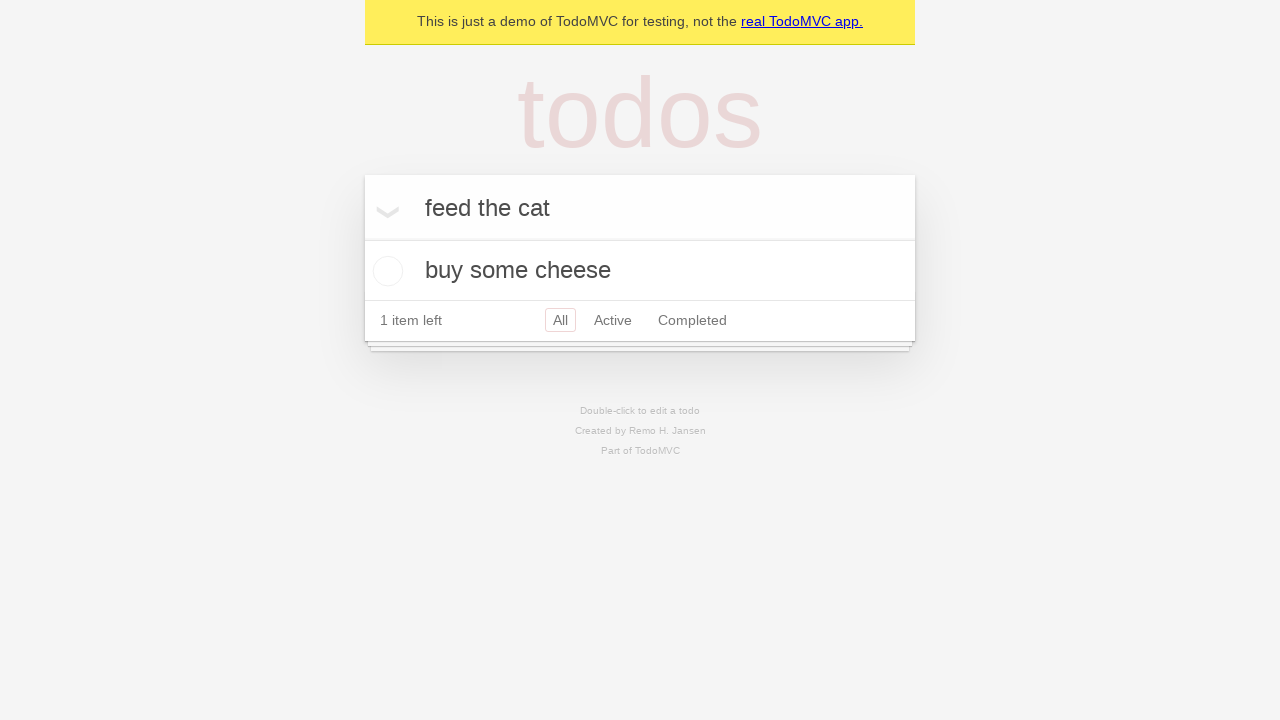

Pressed Enter to add second todo item on internal:attr=[placeholder="What needs to be done?"i]
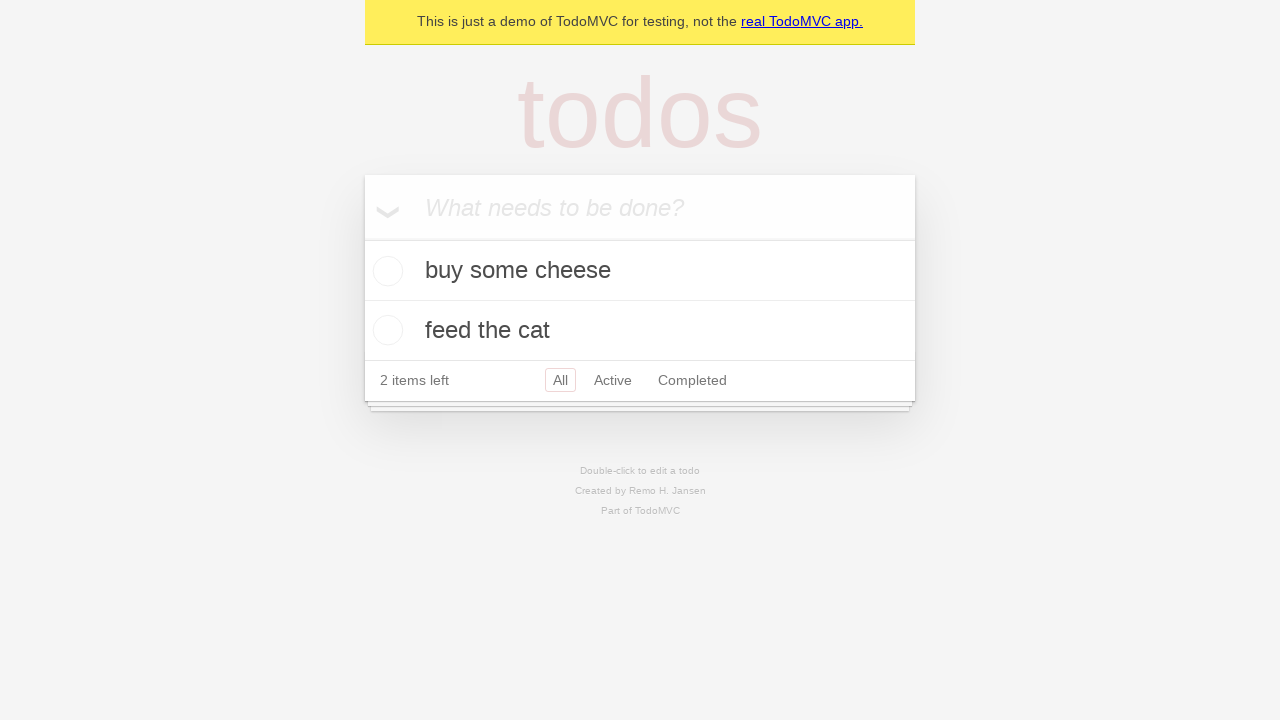

Located all todo items on the page
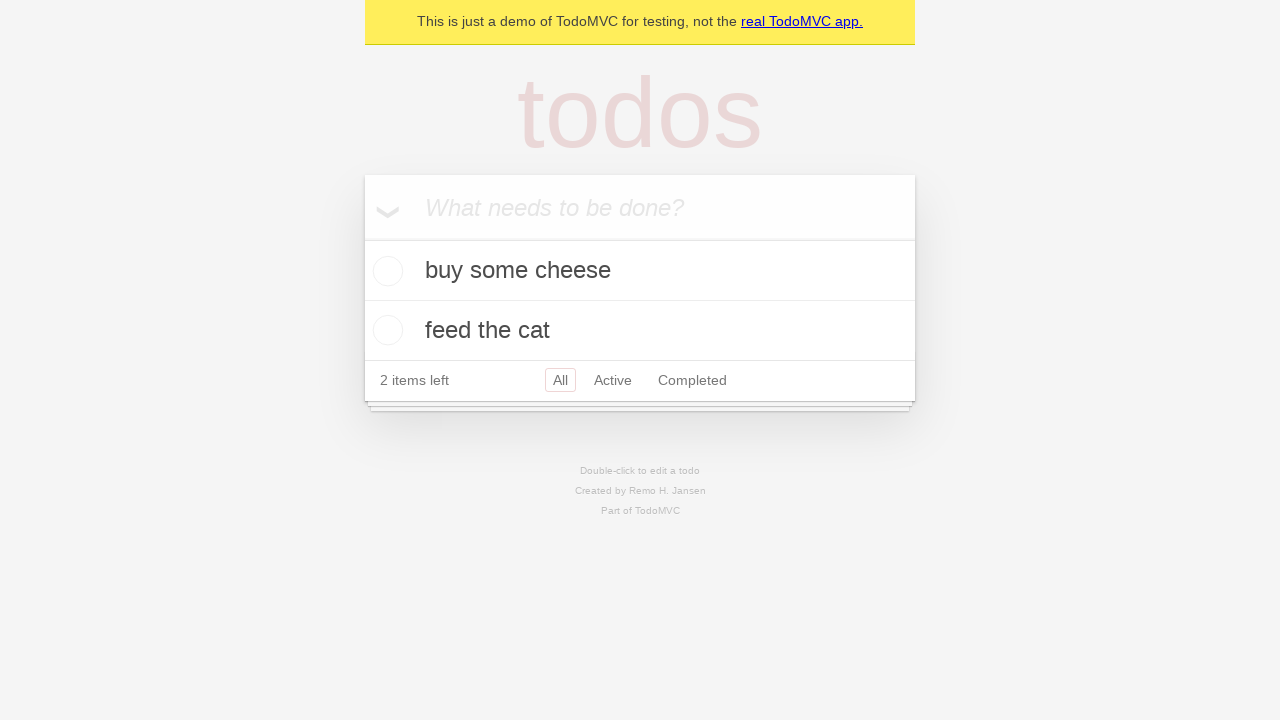

Checked the first todo item at (385, 271) on internal:testid=[data-testid="todo-item"s] >> nth=0 >> internal:role=checkbox
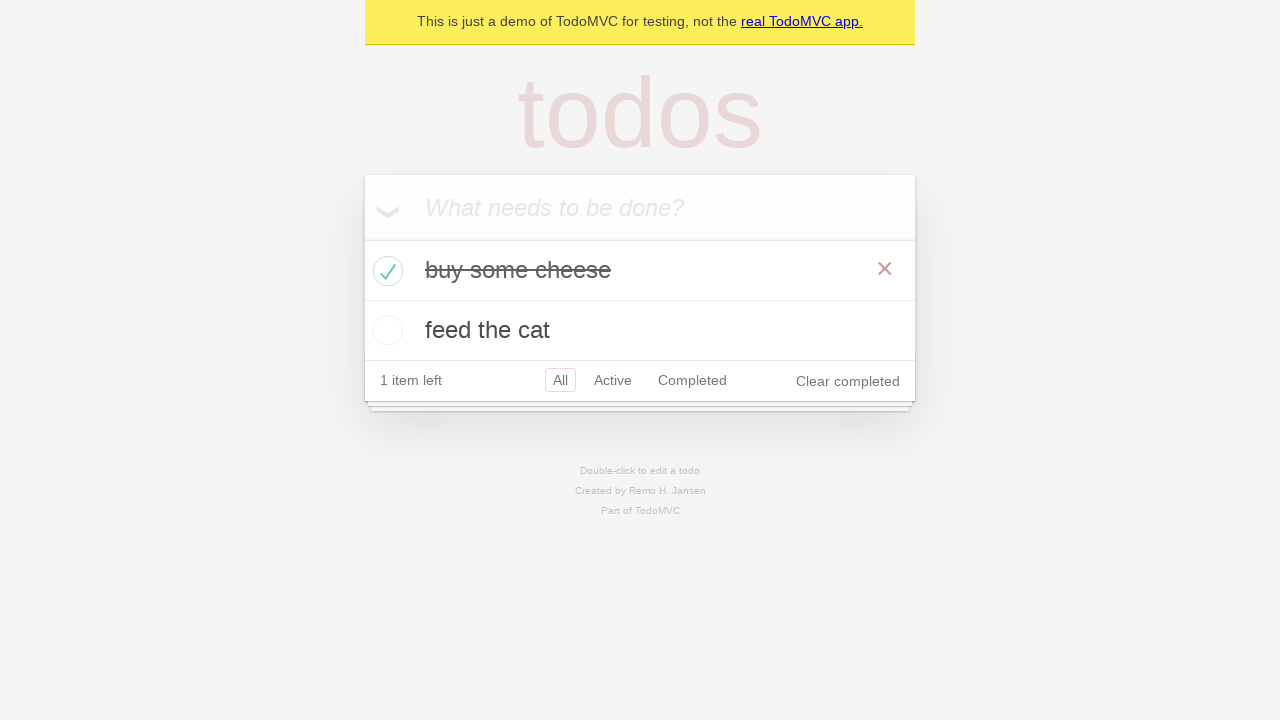

Reloaded the page to test data persistence
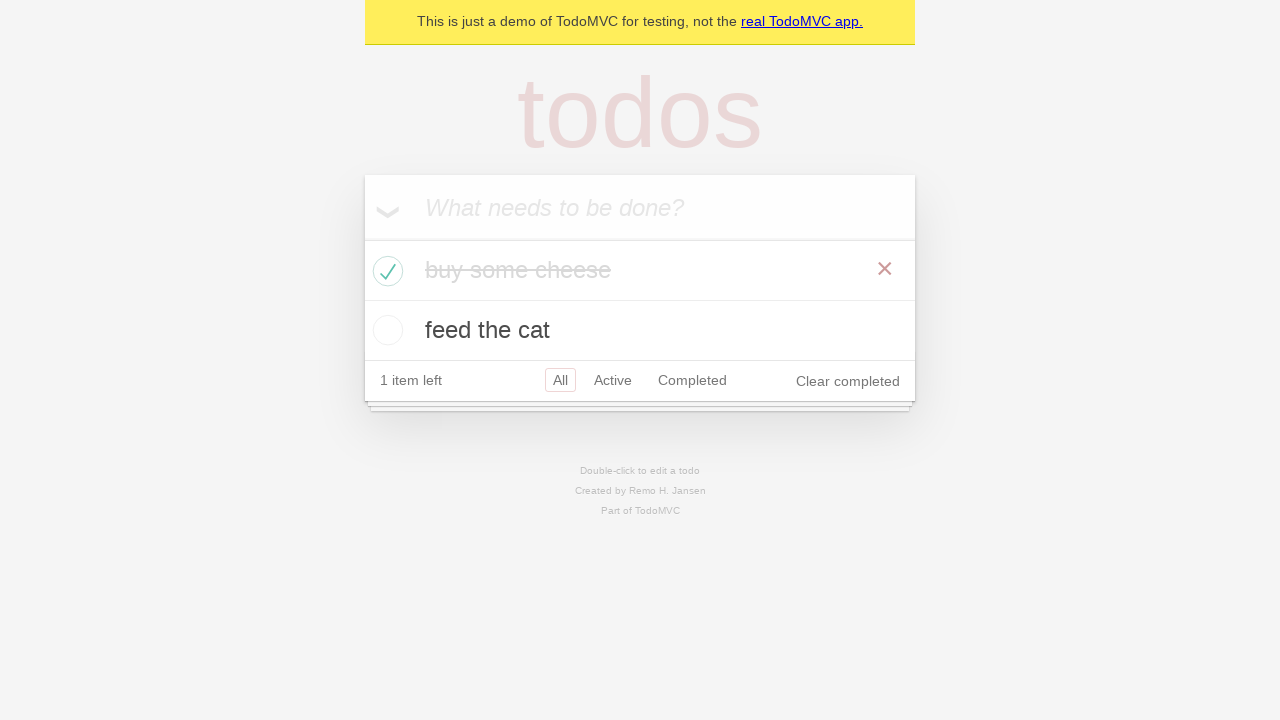

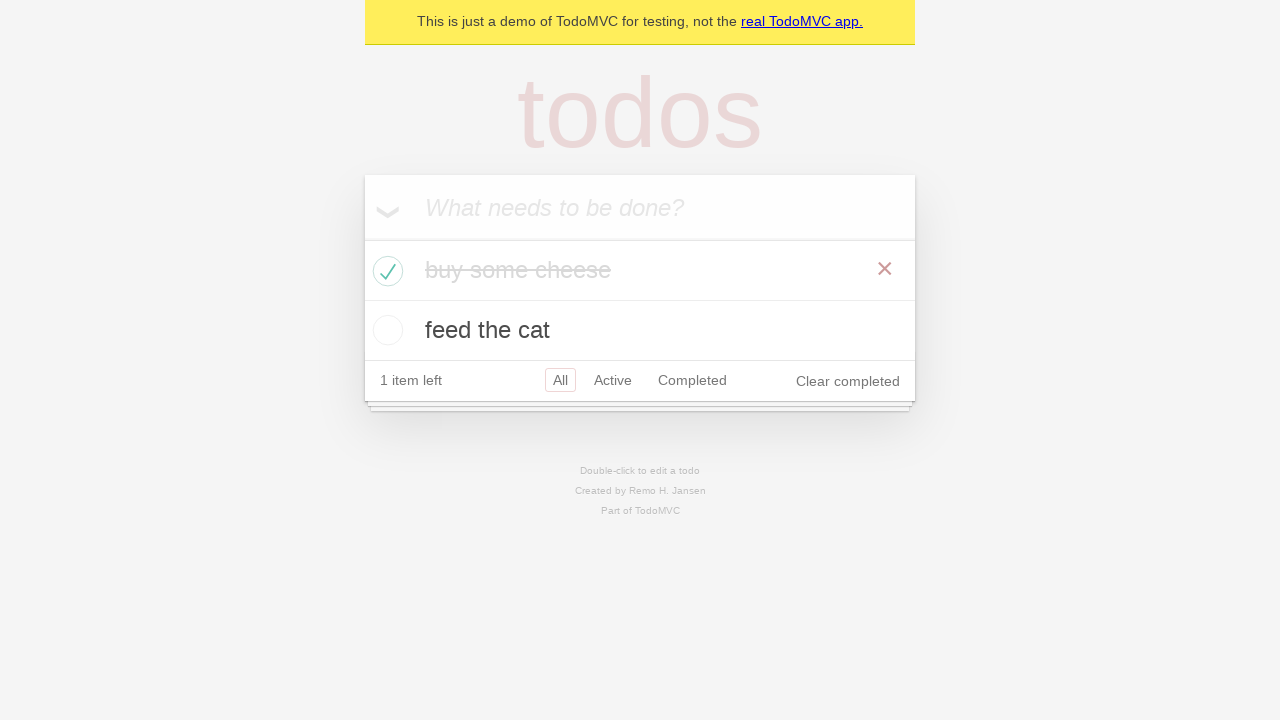